Tests a notification message page by loading it and checking if the displayed message contains "Action successful", with retry logic if the message shows a failure state.

Starting URL: http://the-internet.herokuapp.com/notification_message

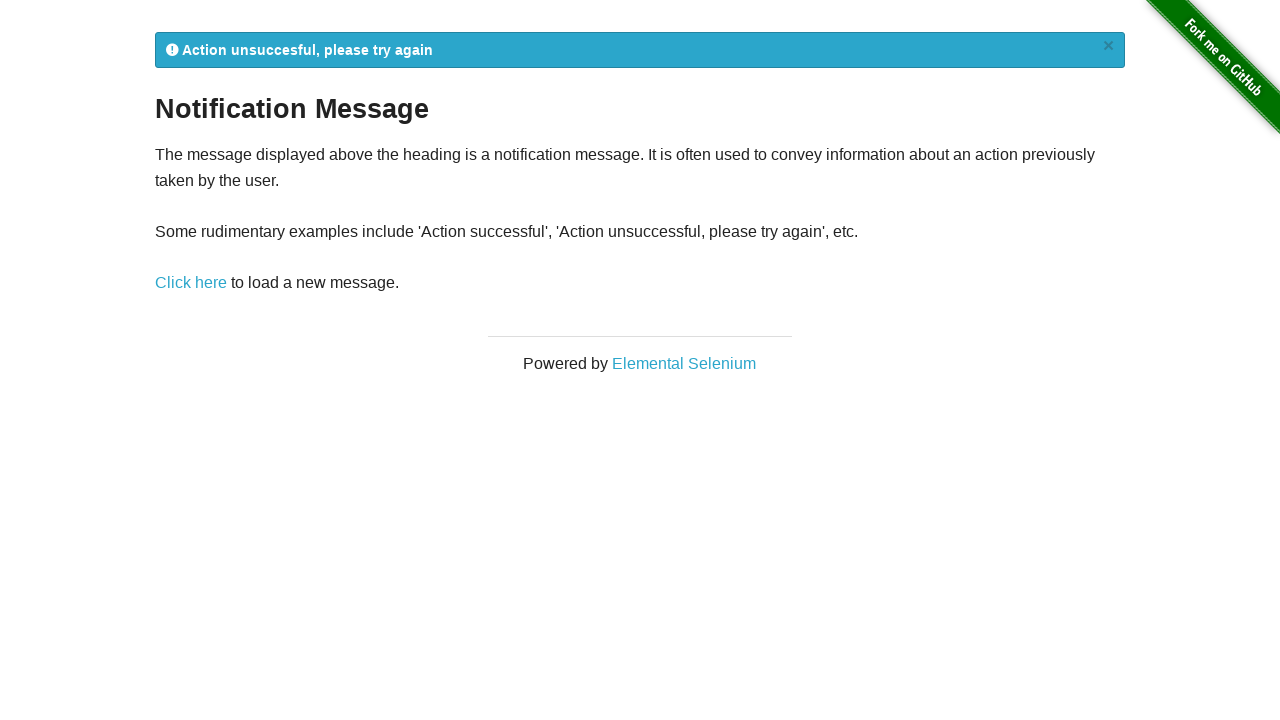

Navigated to notification message page
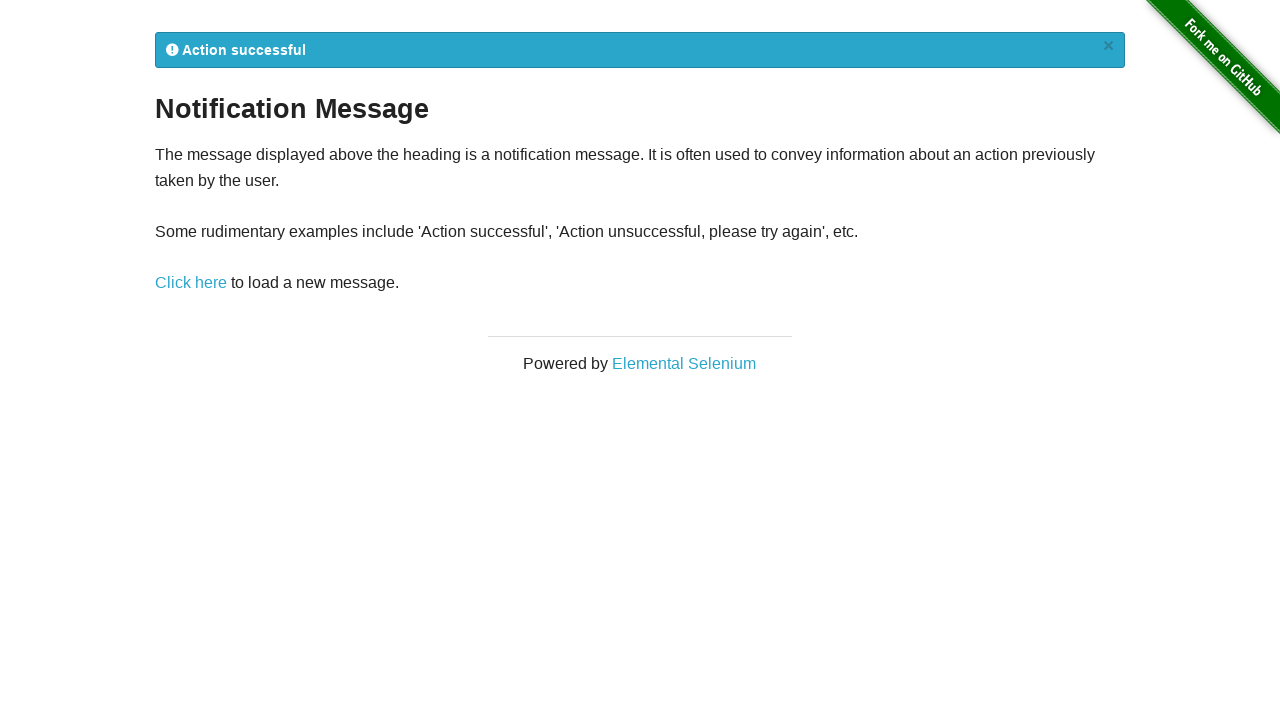

Notification message element loaded
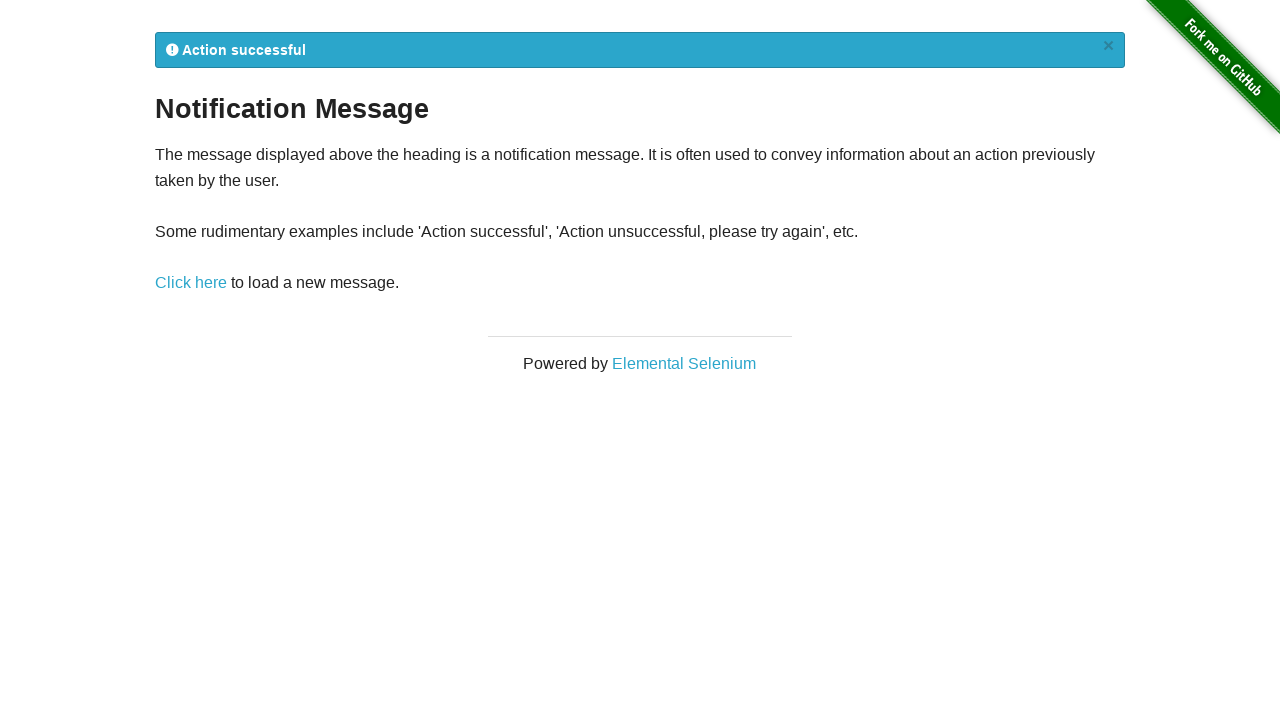

Retrieved notification message text: 
            Action successful
            ×
          
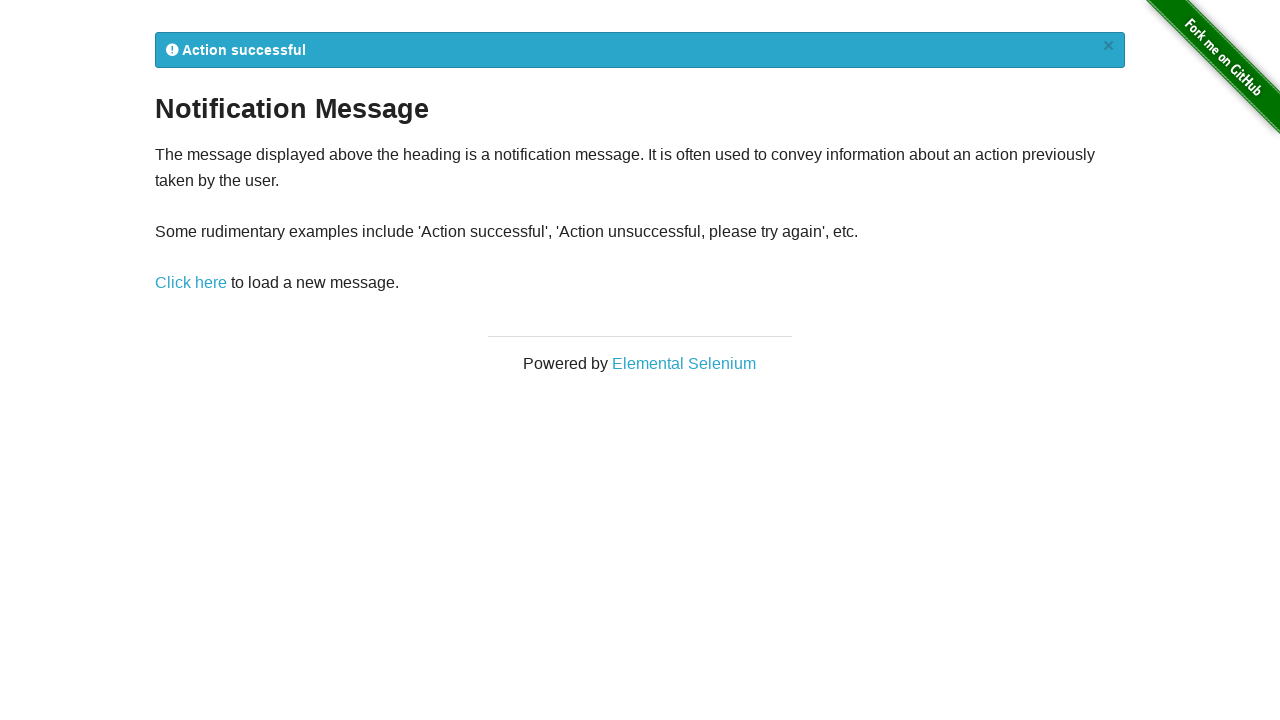

Verified notification message contains 'Action successful'
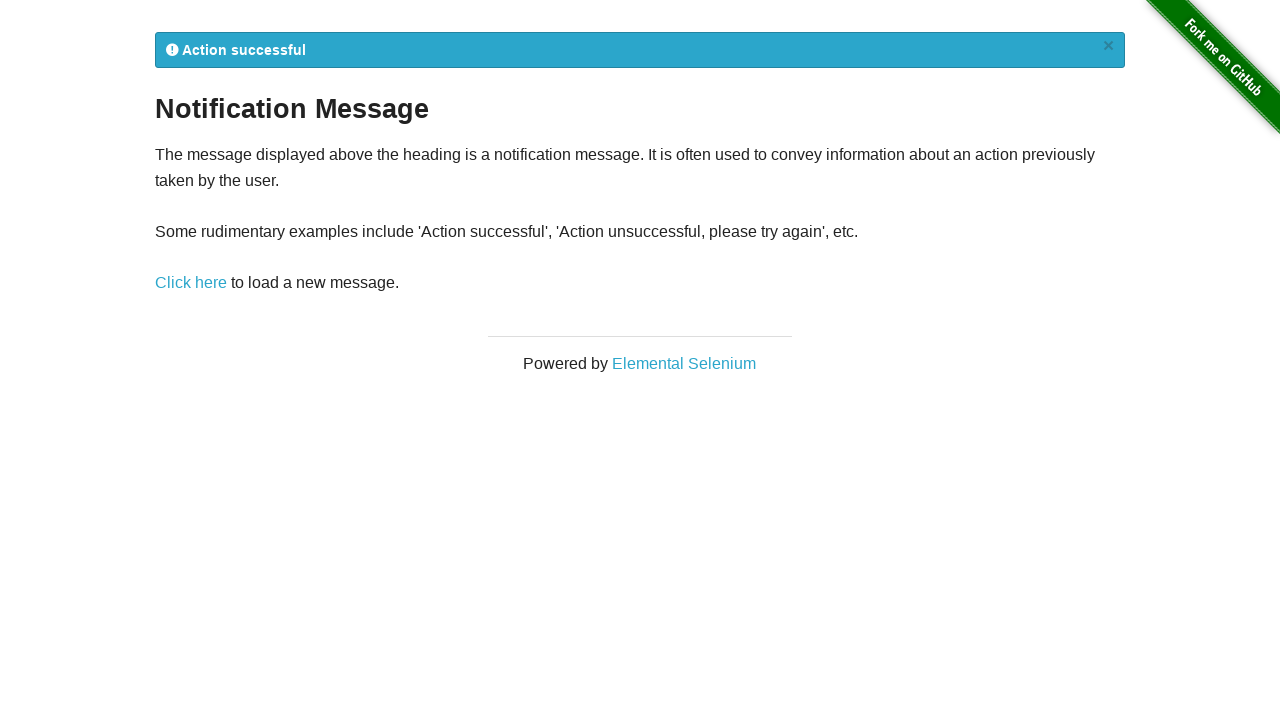

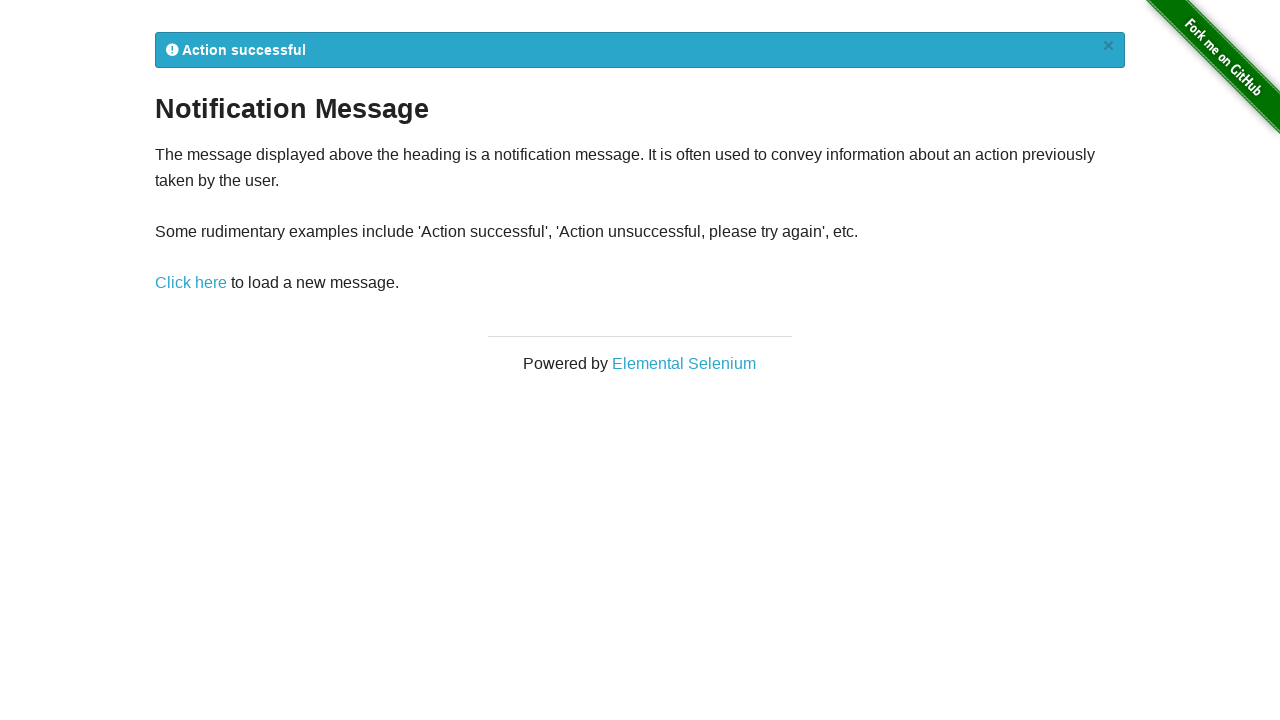